Navigates to the Deque website and waits for the page to fully load, verifying the page is accessible for browsing.

Starting URL: https://www.deque.com/

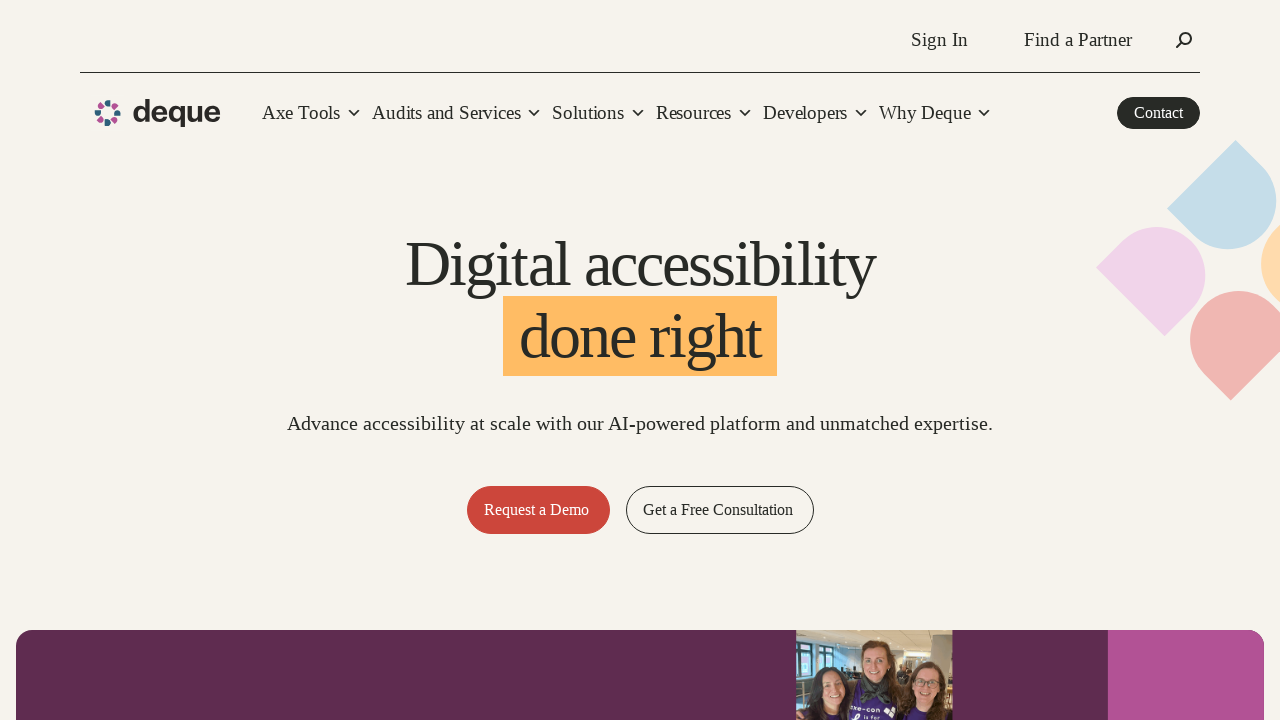

Navigated to Deque website at https://www.deque.com/
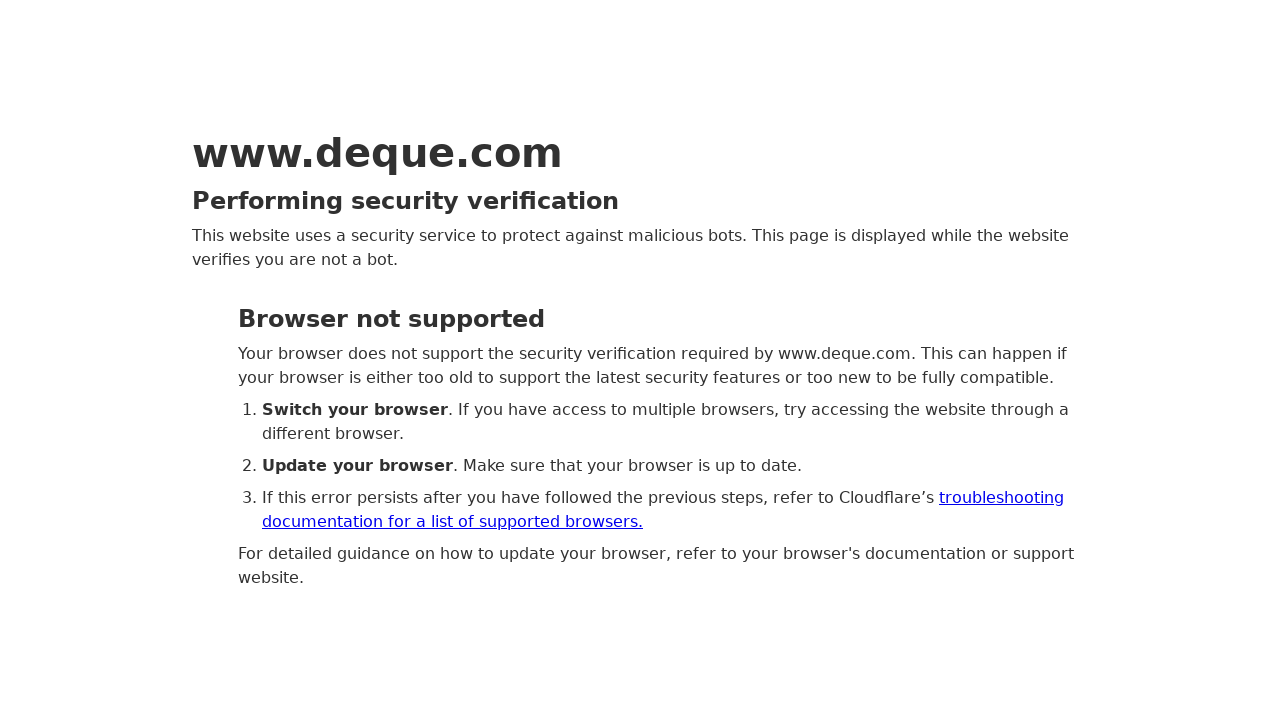

Waited for page to reach network idle state - page fully loaded
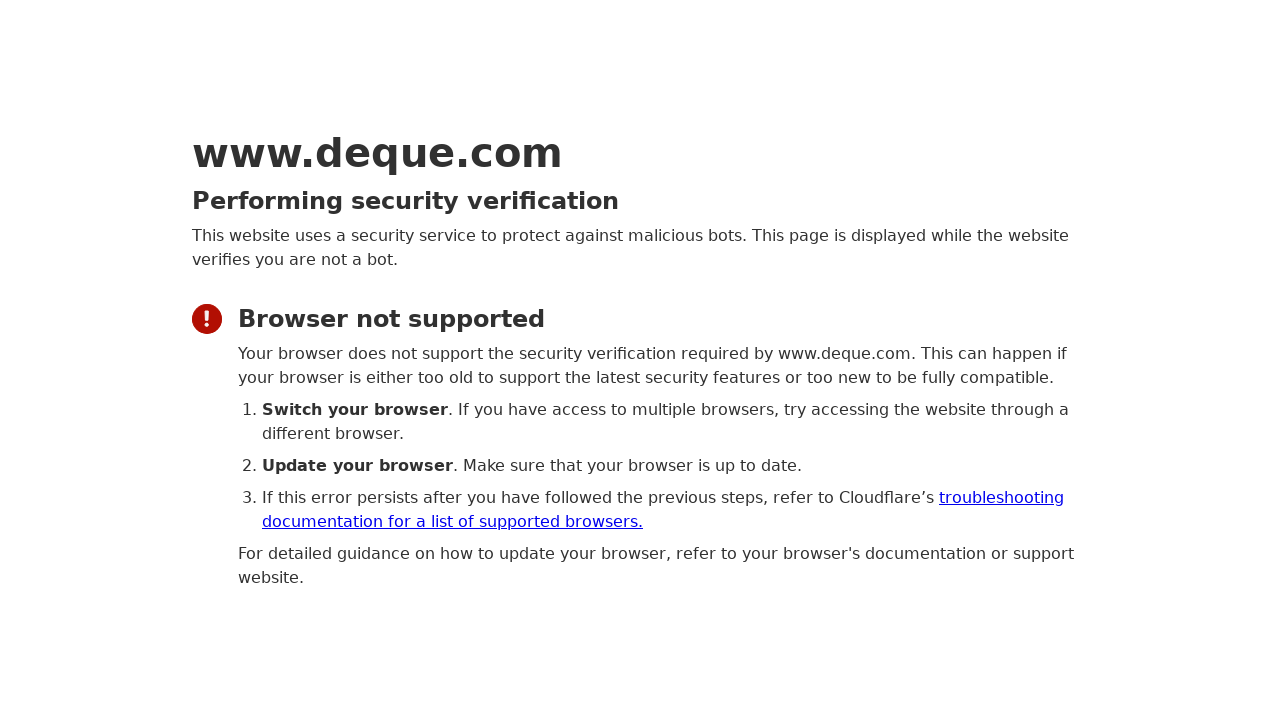

Verified body element is present - page structure accessible for browsing
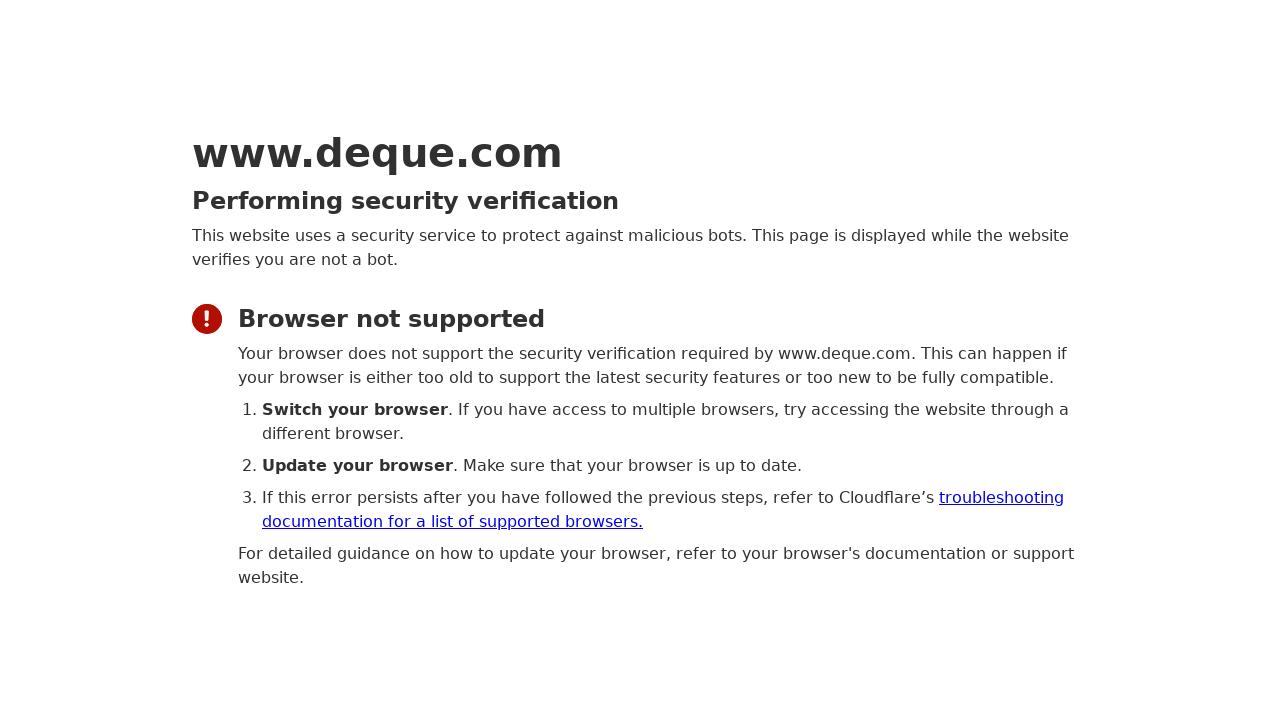

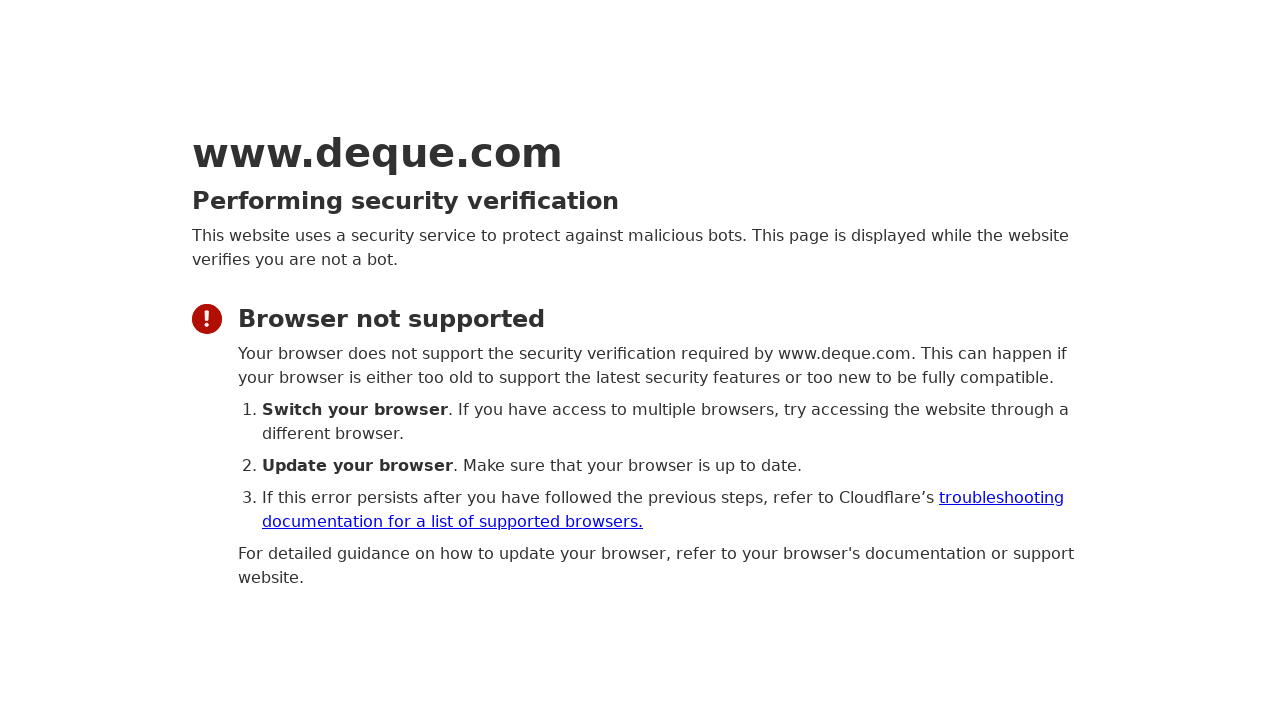